Tests that the homepage loads with the correct title containing "Portfolio - Parth Sharma"

Starting URL: https://getparth.com

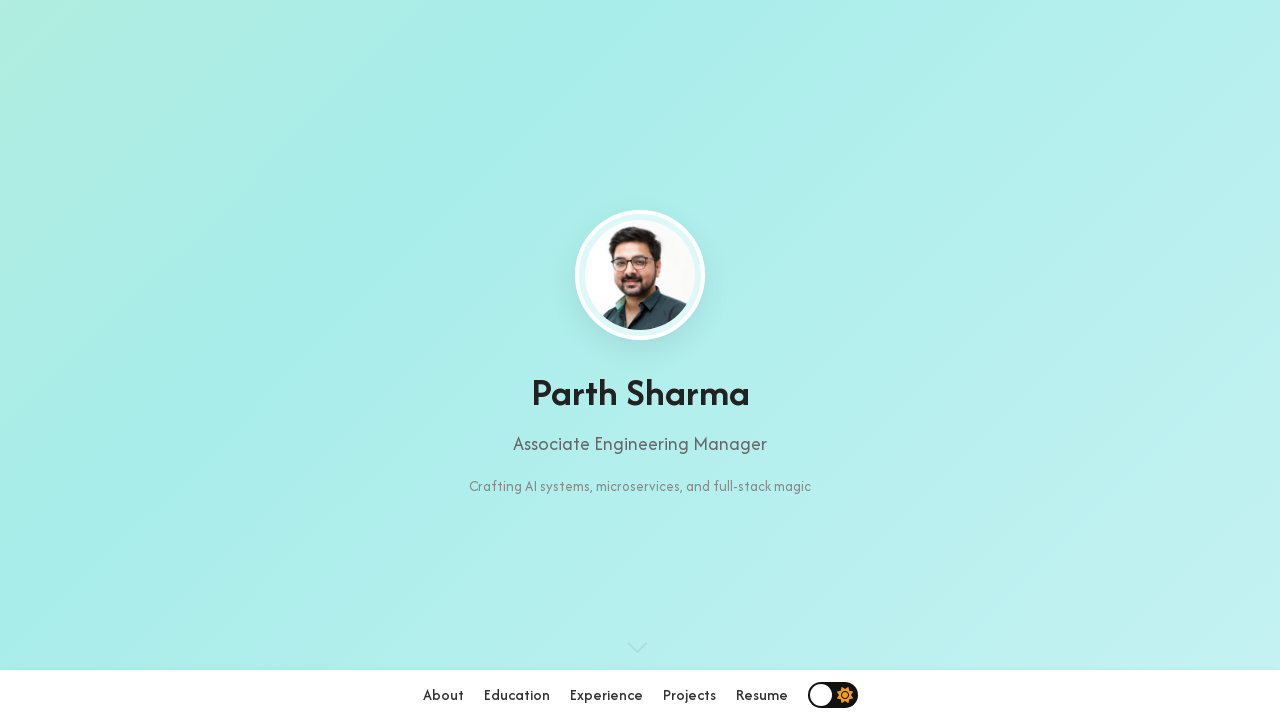

Navigated to homepage at https://getparth.com
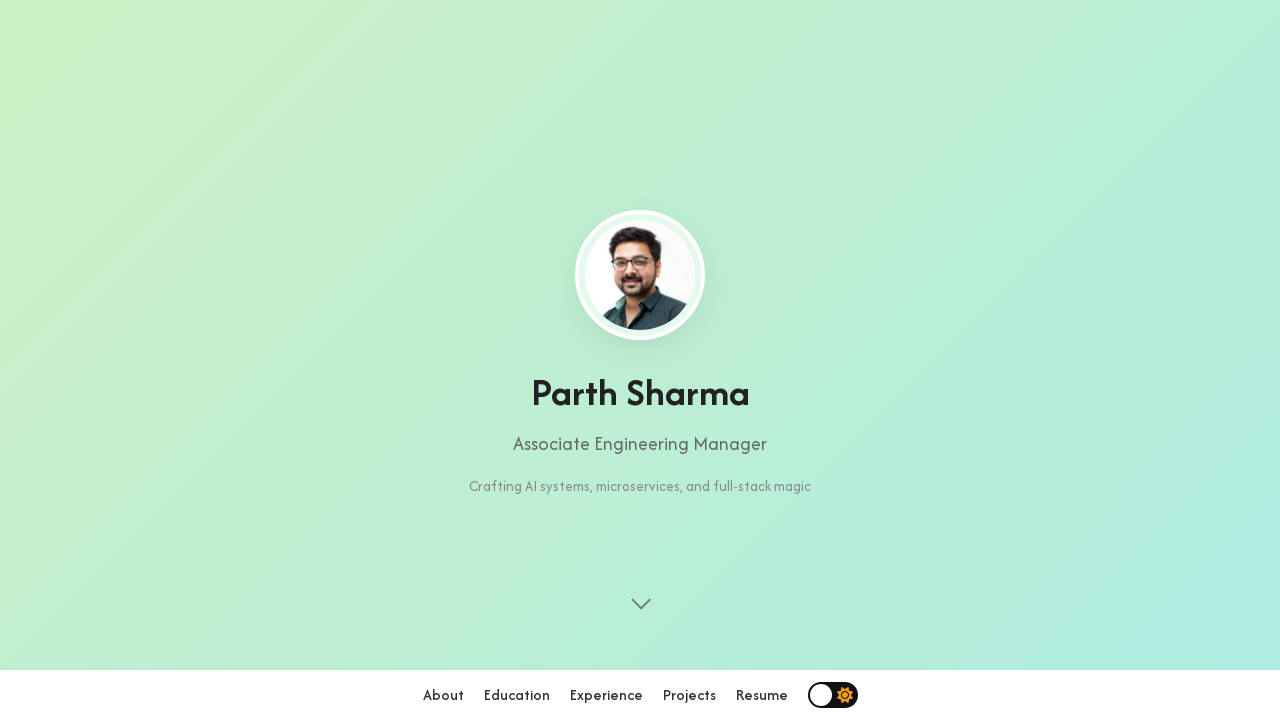

Verified page title contains 'Portfolio - Parth Sharma'
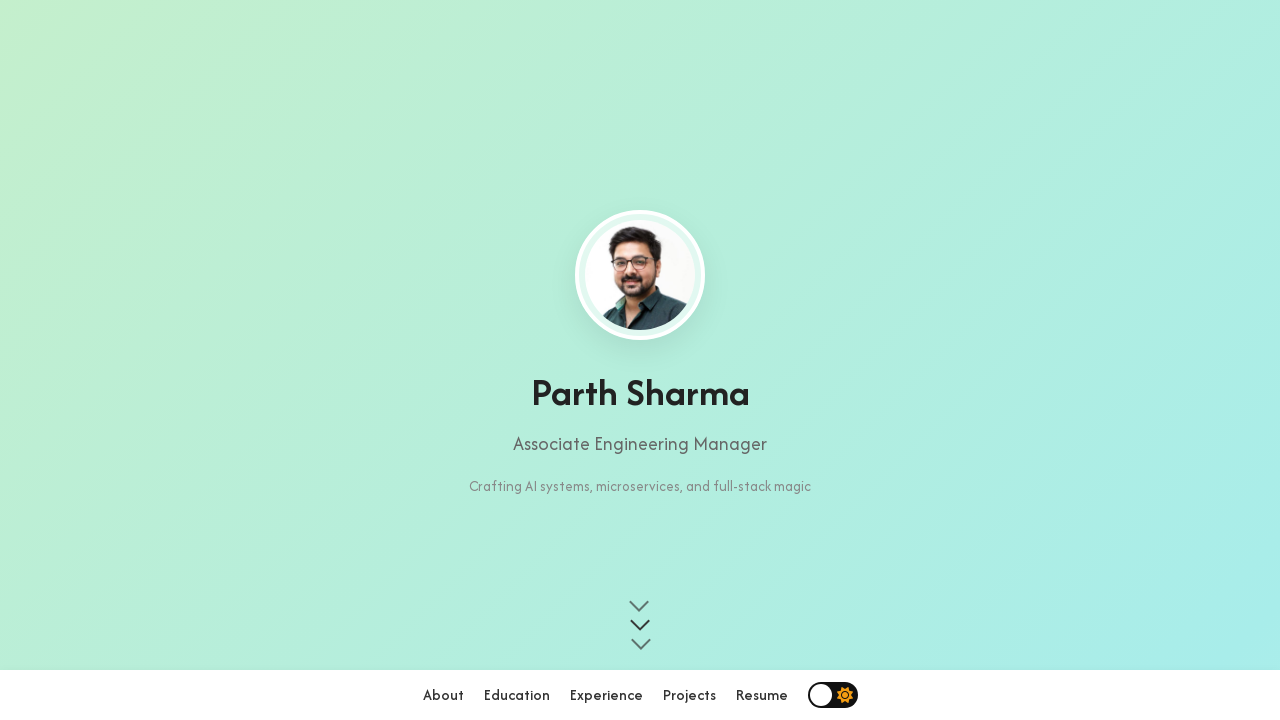

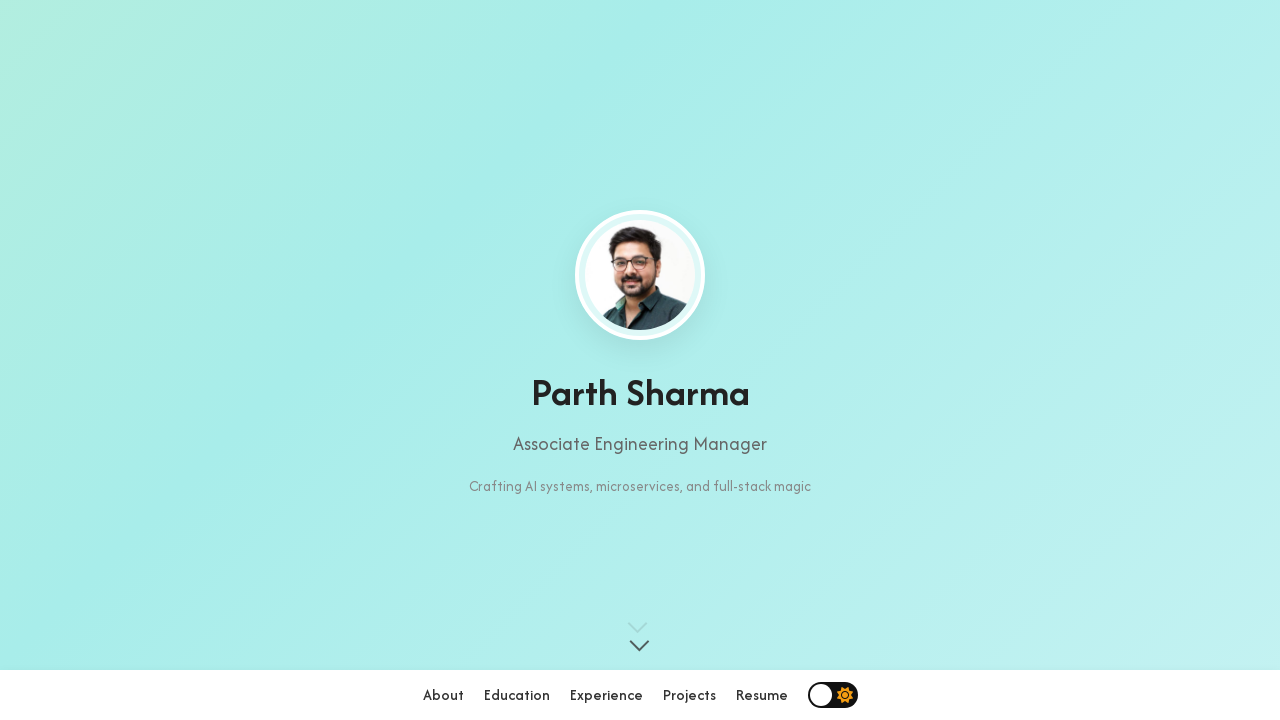